Tests clicking a JS Prompt button, accepting the prompt without entering text, and verifying the result shows empty entry

Starting URL: https://the-internet.herokuapp.com/javascript_alerts

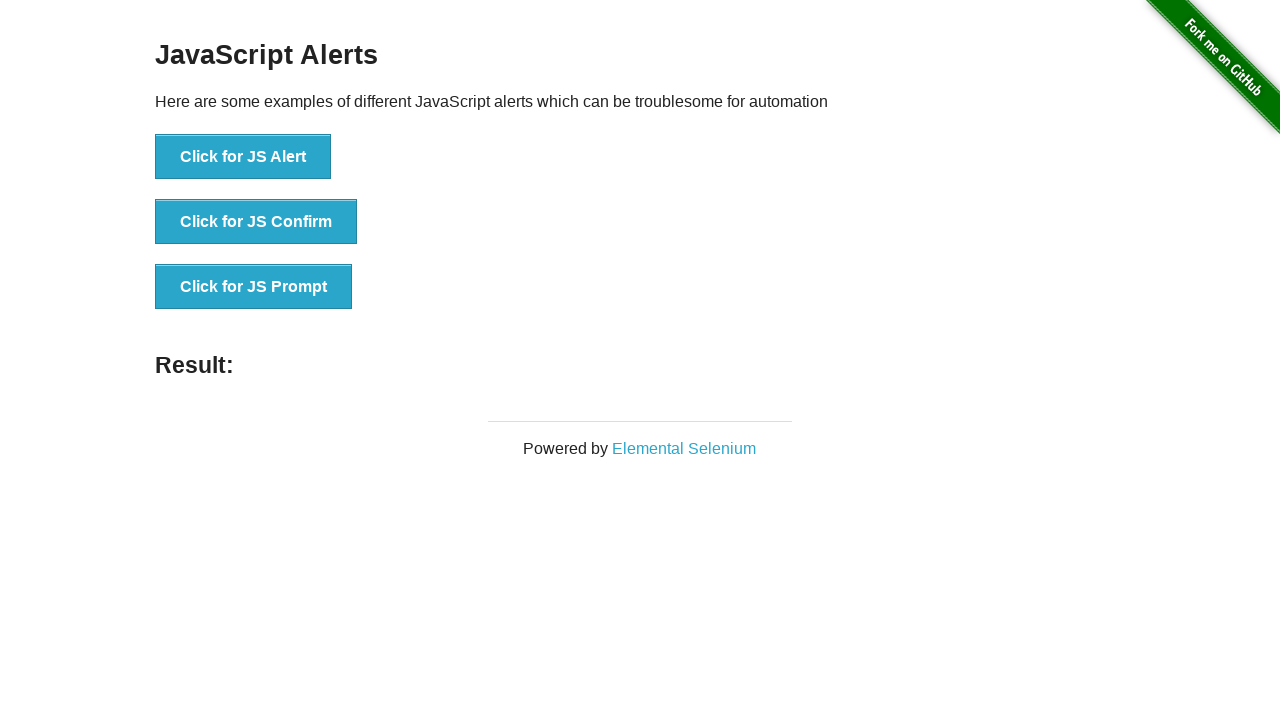

Set up dialog handler to accept prompts without entering text
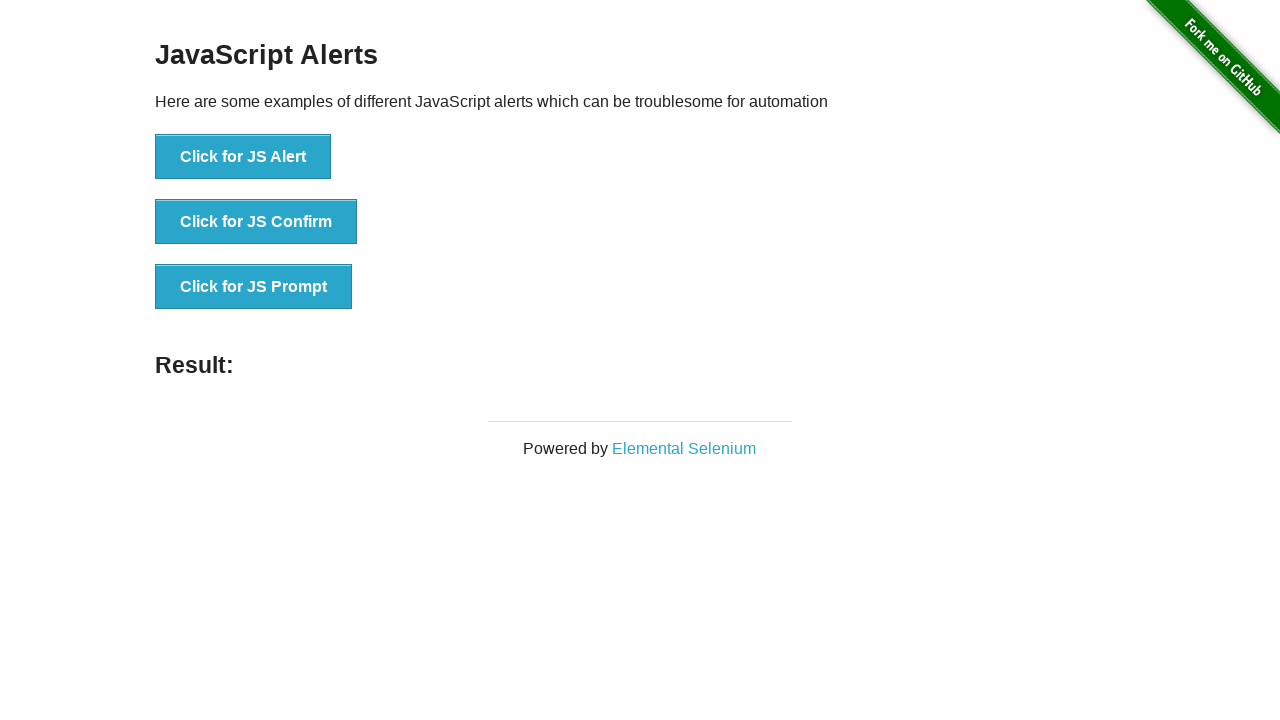

Clicked JS Prompt button to trigger the prompt dialog at (254, 287) on [onclick='jsPrompt()']
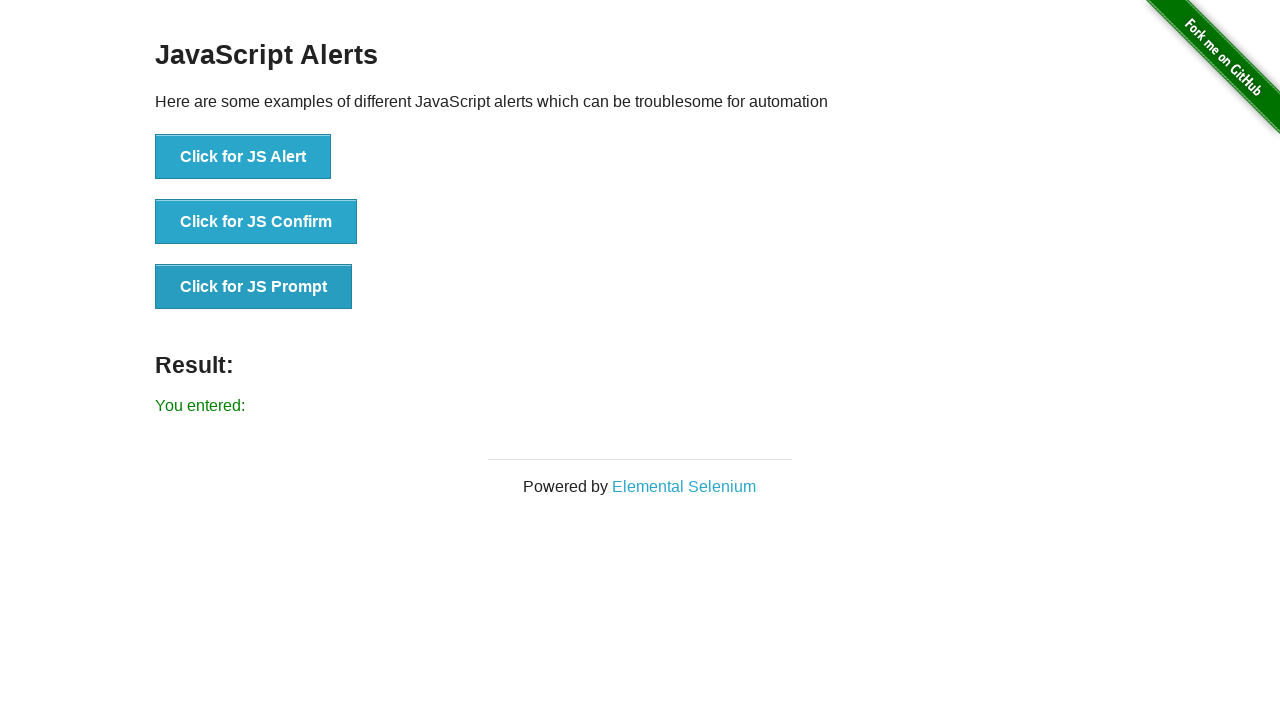

Result element appeared after accepting the empty prompt
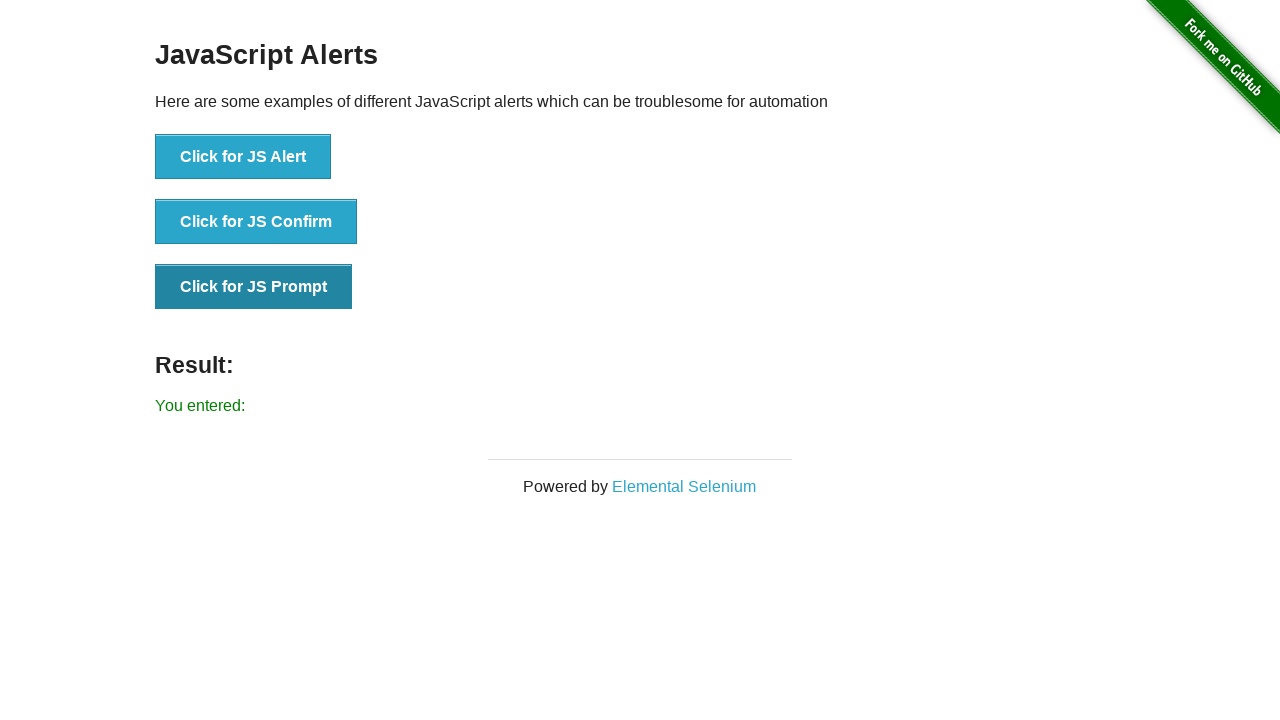

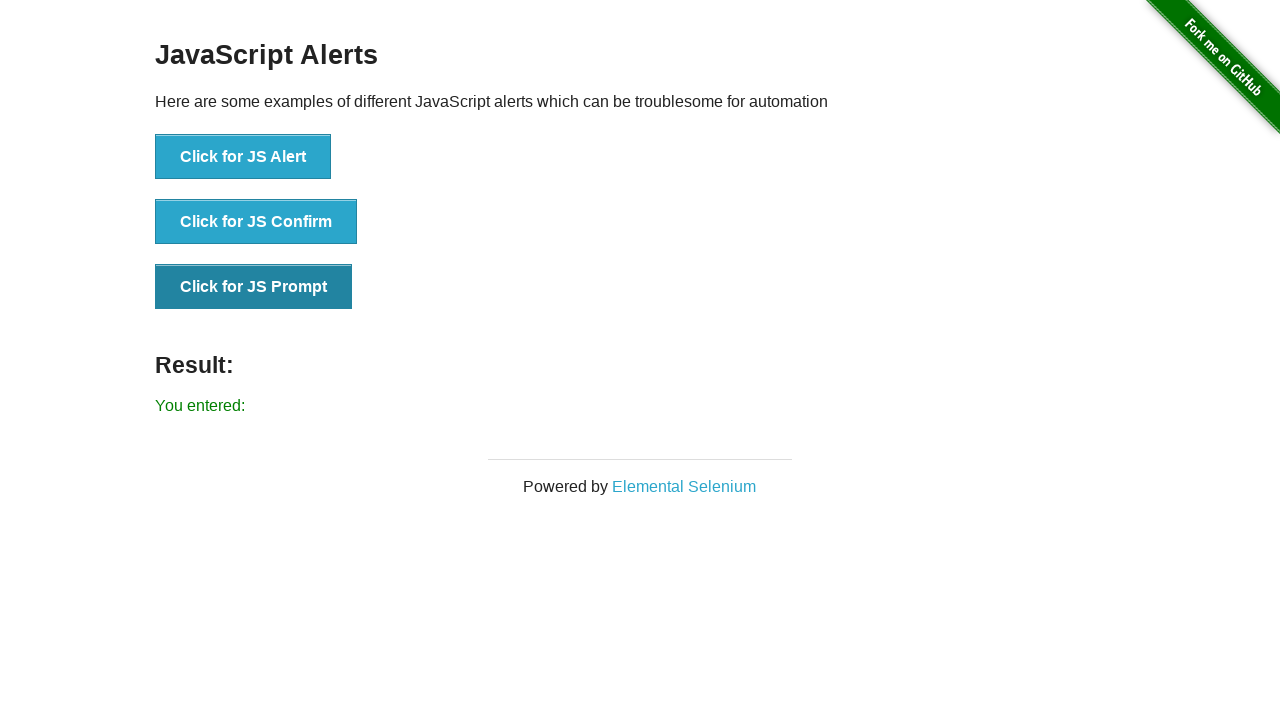